Navigates to a Taiwan stock information page (TSMC - stock code 2330) on CNYes financial website and waits for the page to fully load.

Starting URL: https://www.cnyes.com/twstock/2330

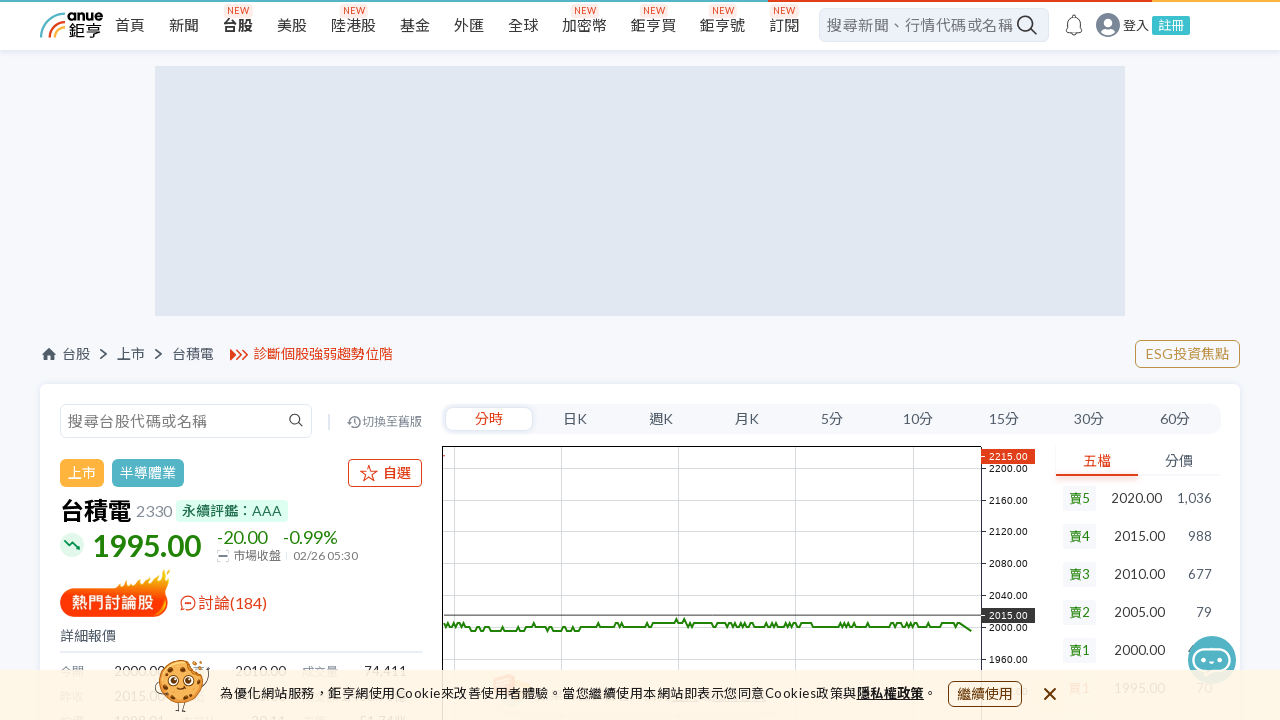

Waited for network idle state - stock page content loaded
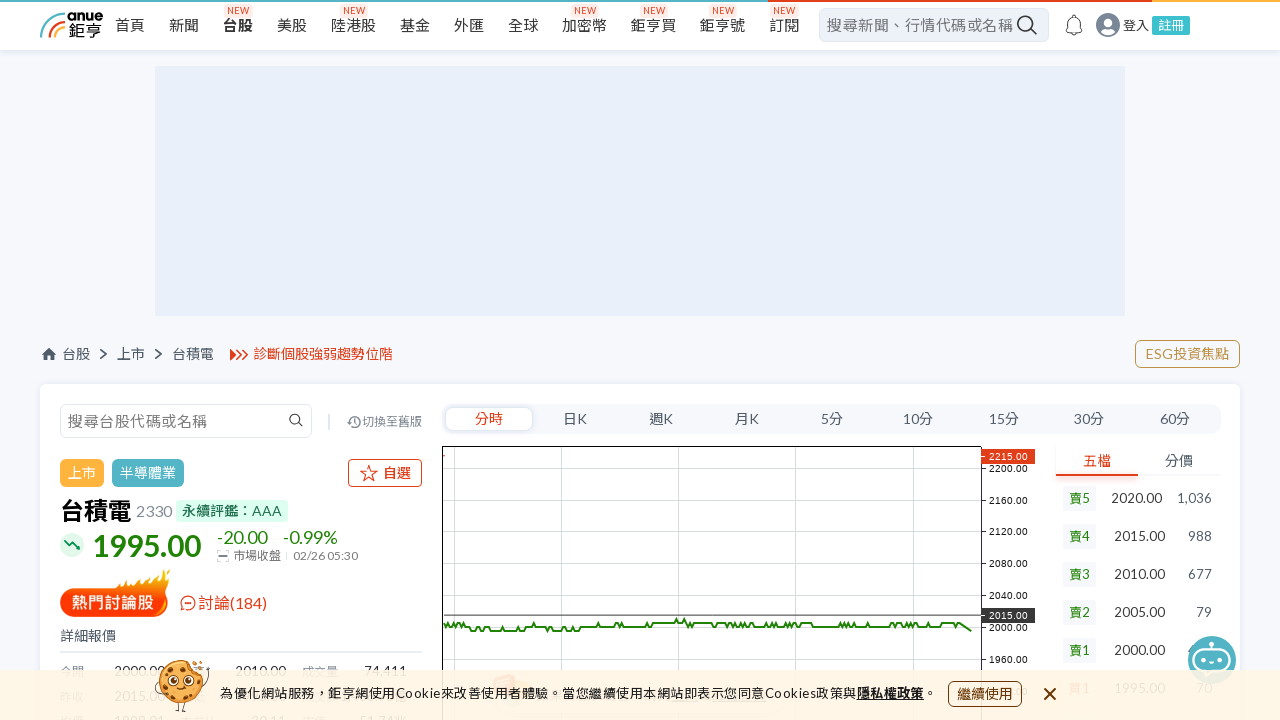

Waited for main content area to become visible - TSMC stock quote section ready
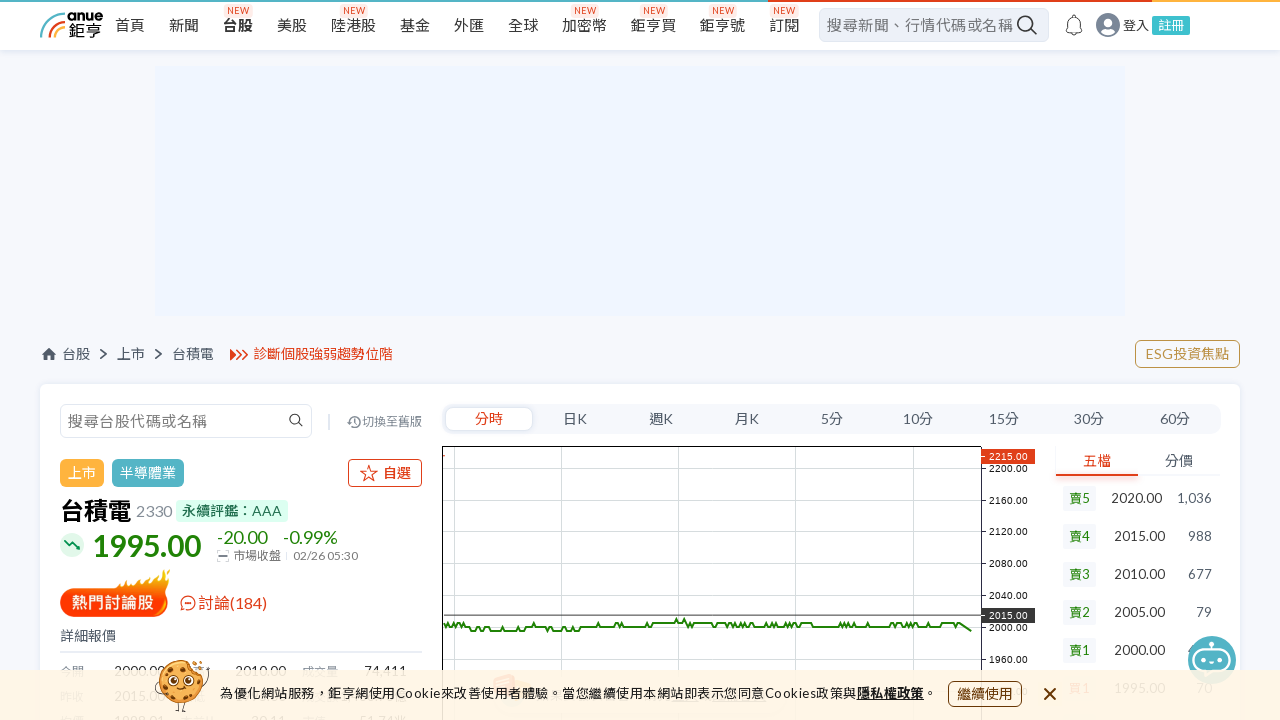

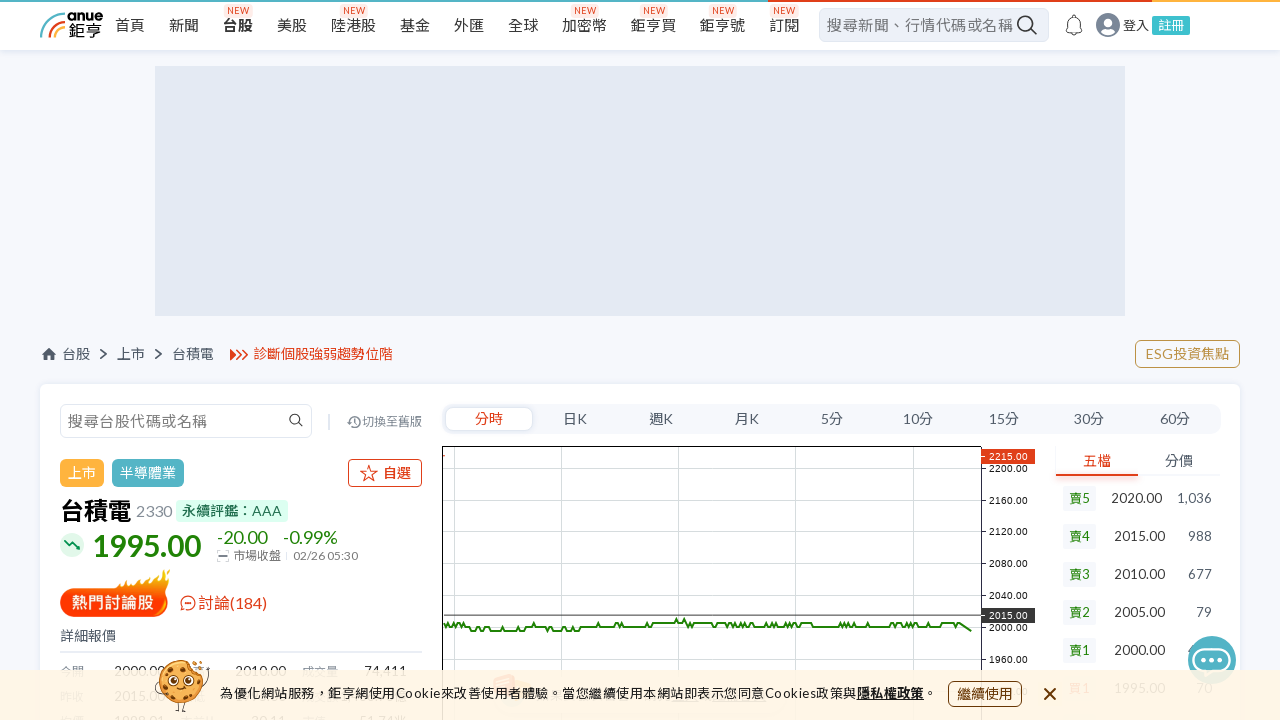